Tests multiple file upload functionality by uploading several files created at runtime

Starting URL: https://davidwalsh.name/demo/multiple-file-upload.php

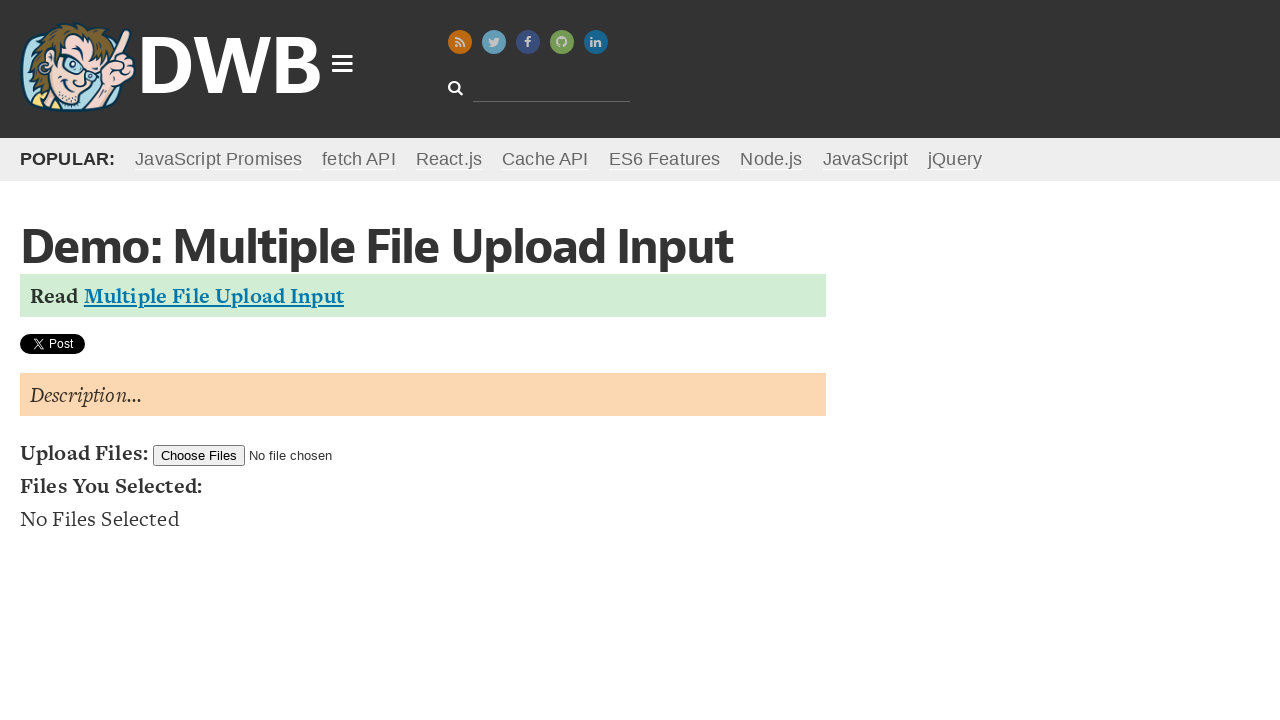

Navigated to multiple file upload demo page
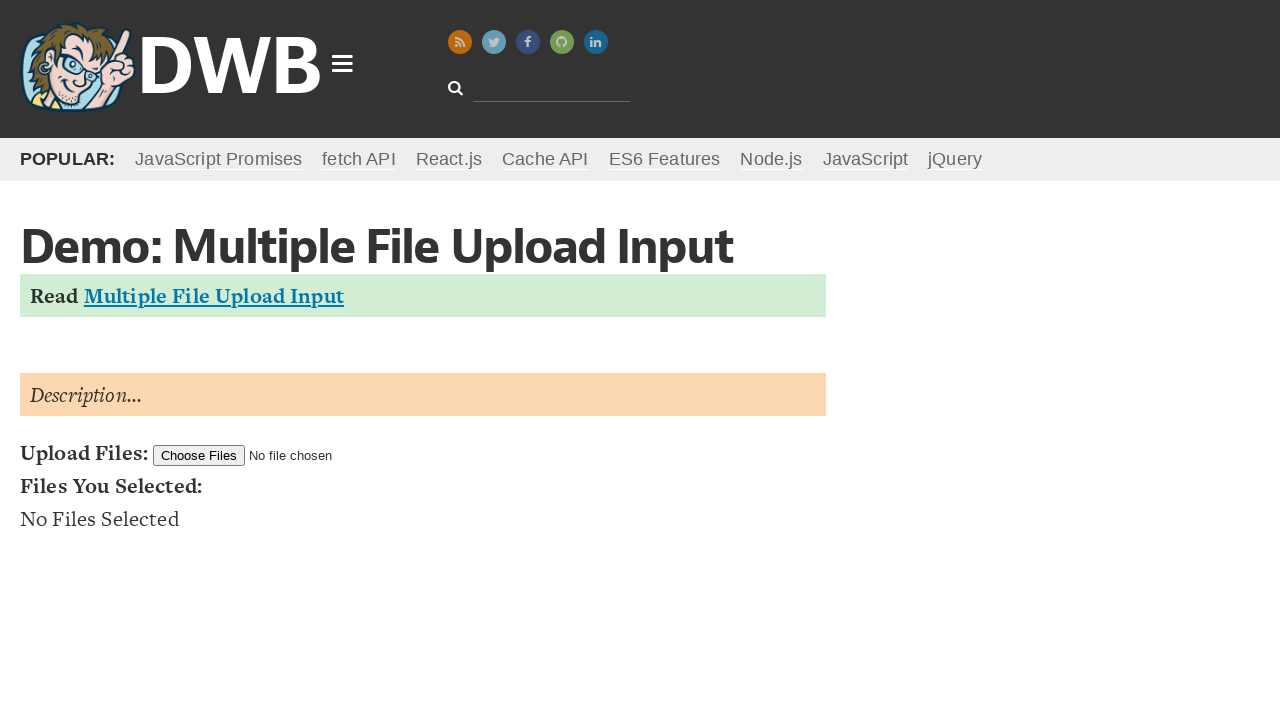

Uploaded three test files (test_file1.txt, test_file2.txt, test_file3.txt)
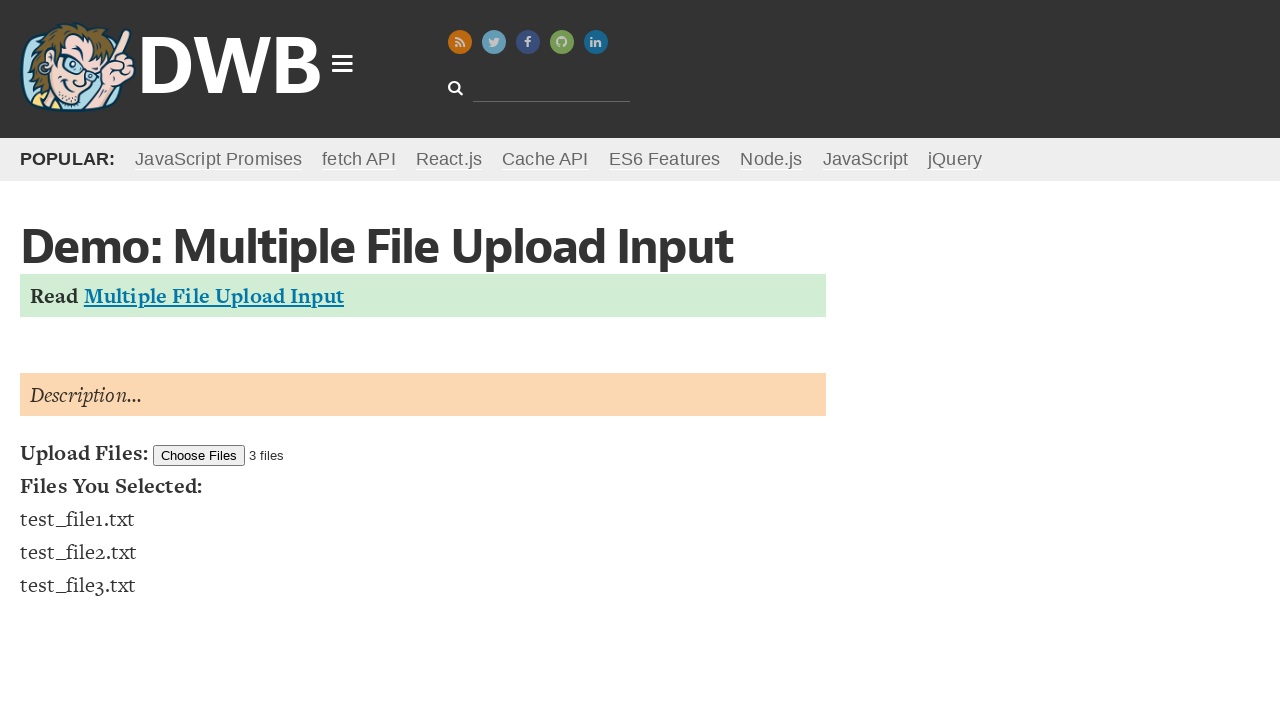

Waited 2 seconds for upload to complete
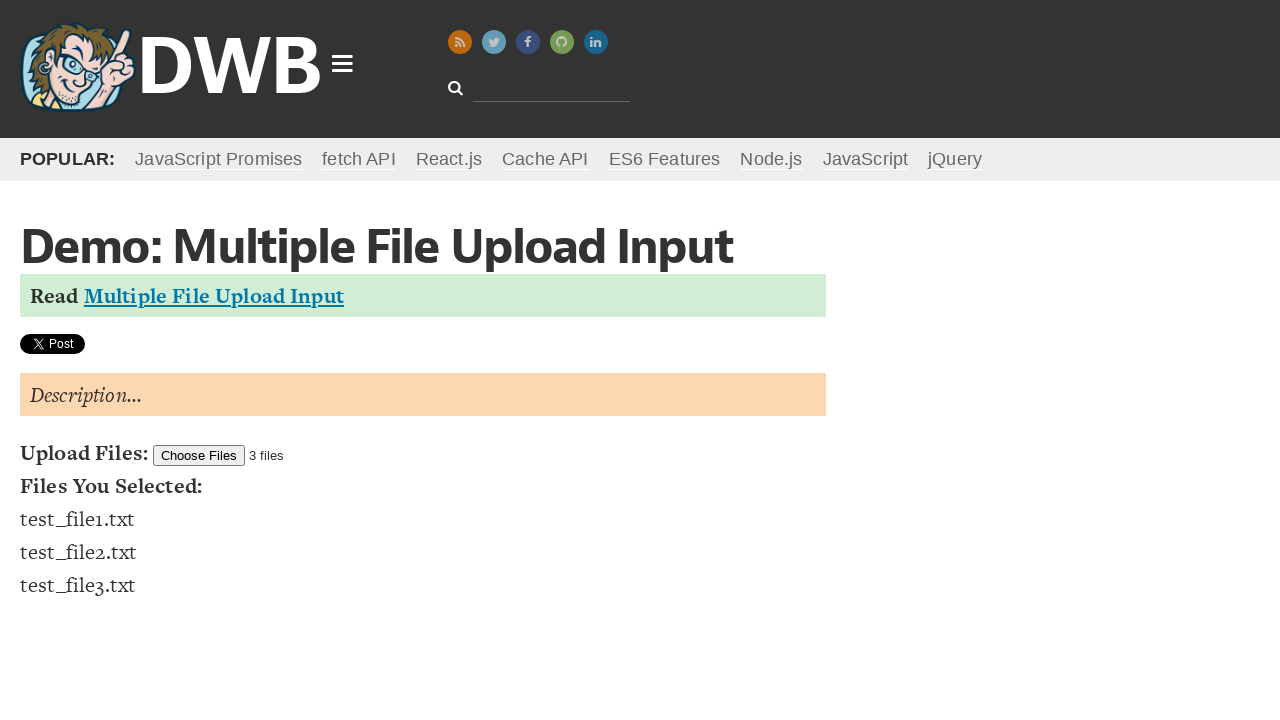

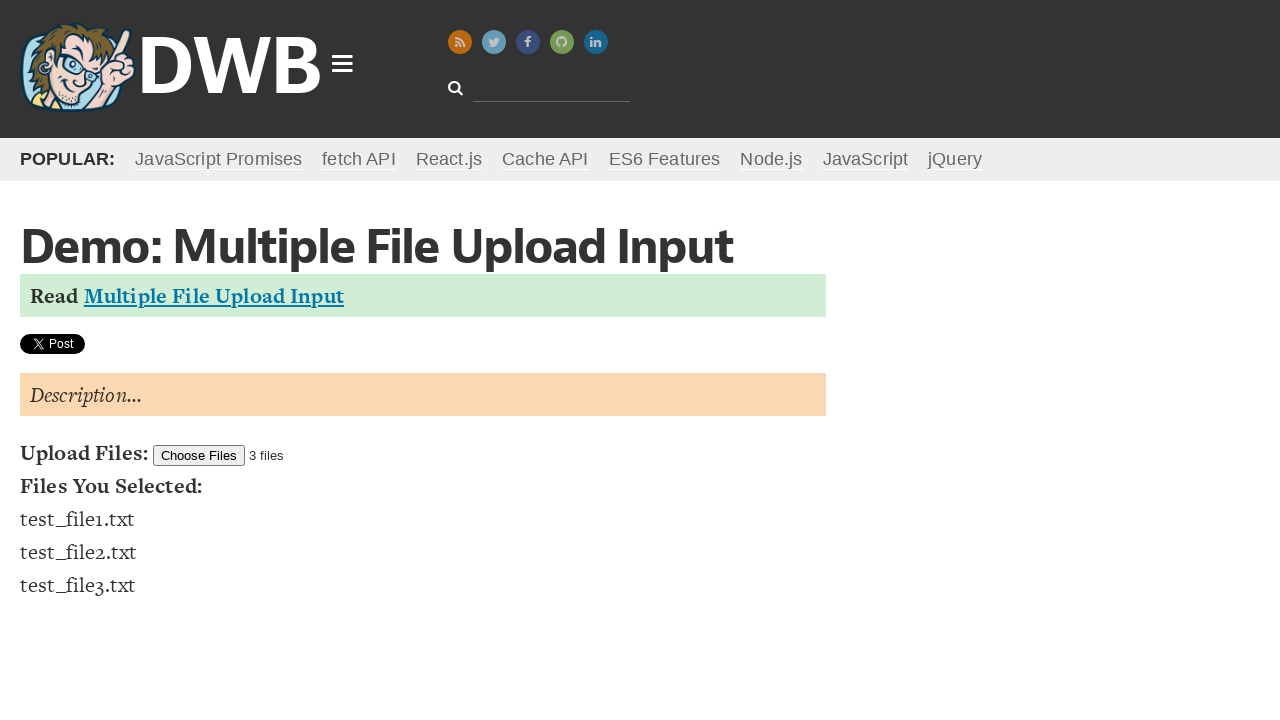